Tests that the clear completed button displays the correct text

Starting URL: https://demo.playwright.dev/todomvc

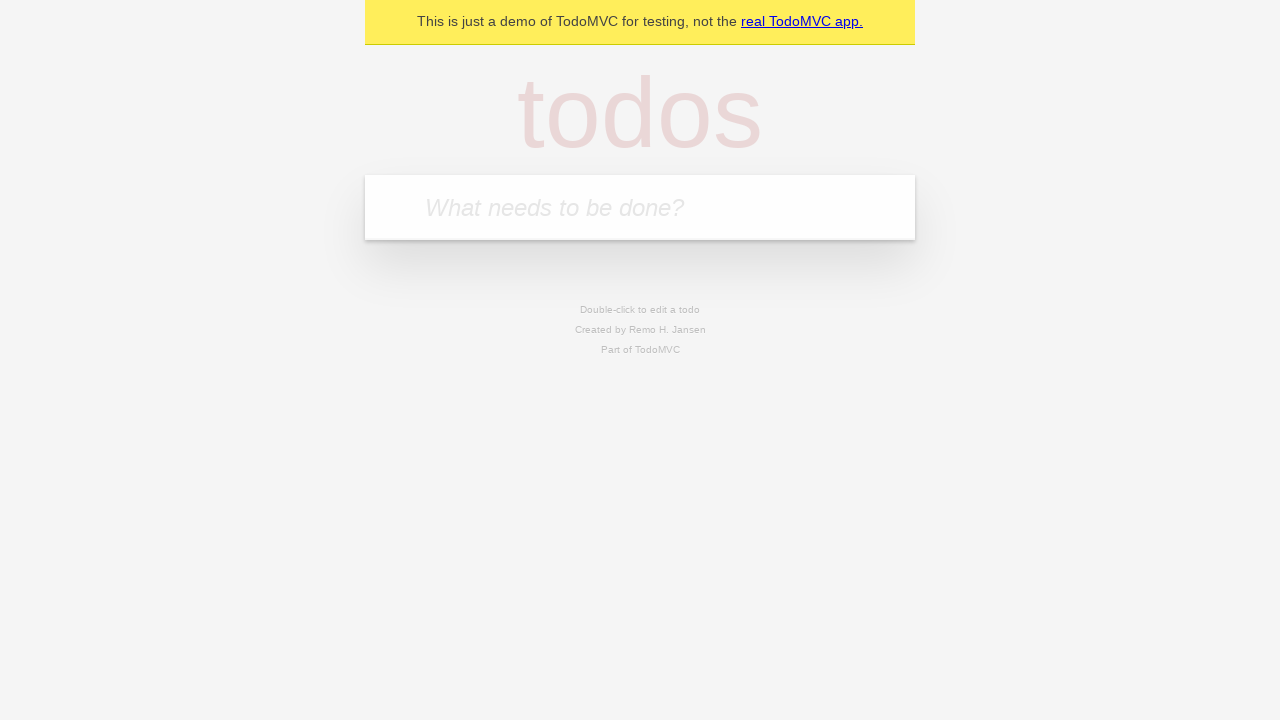

Filled new todo input with 'buy some cheese' on .new-todo
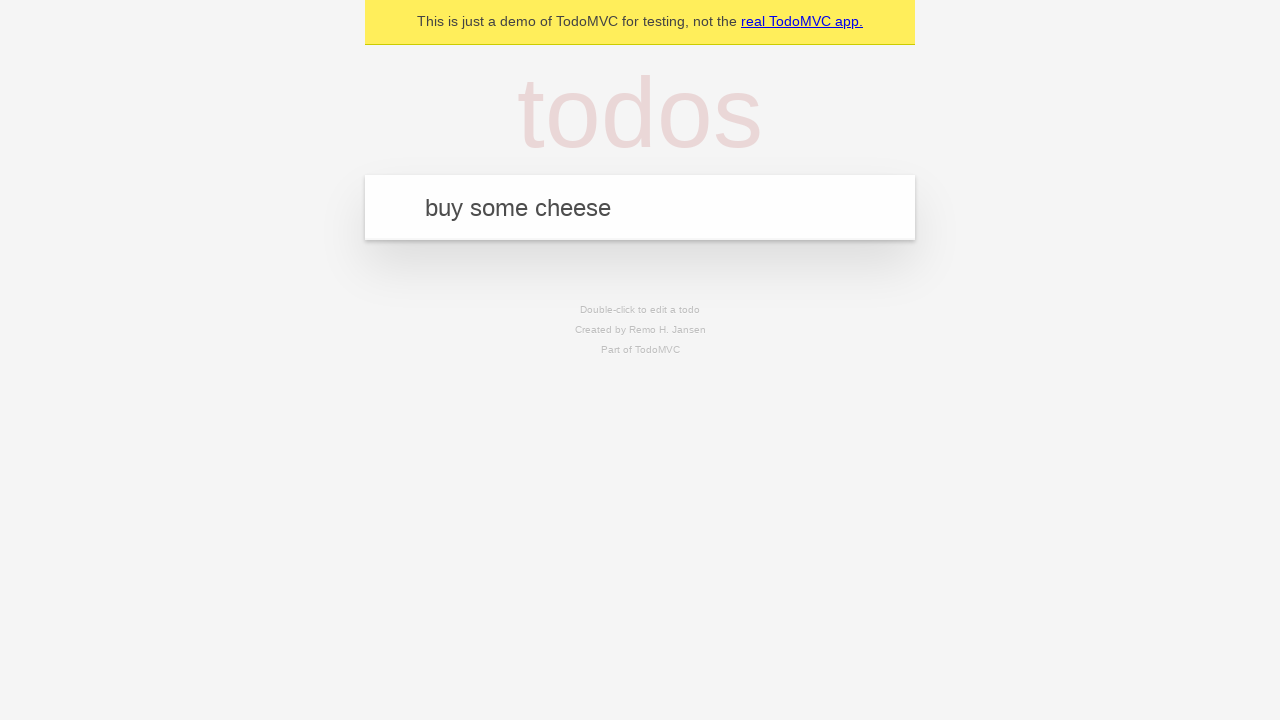

Pressed Enter to create first todo on .new-todo
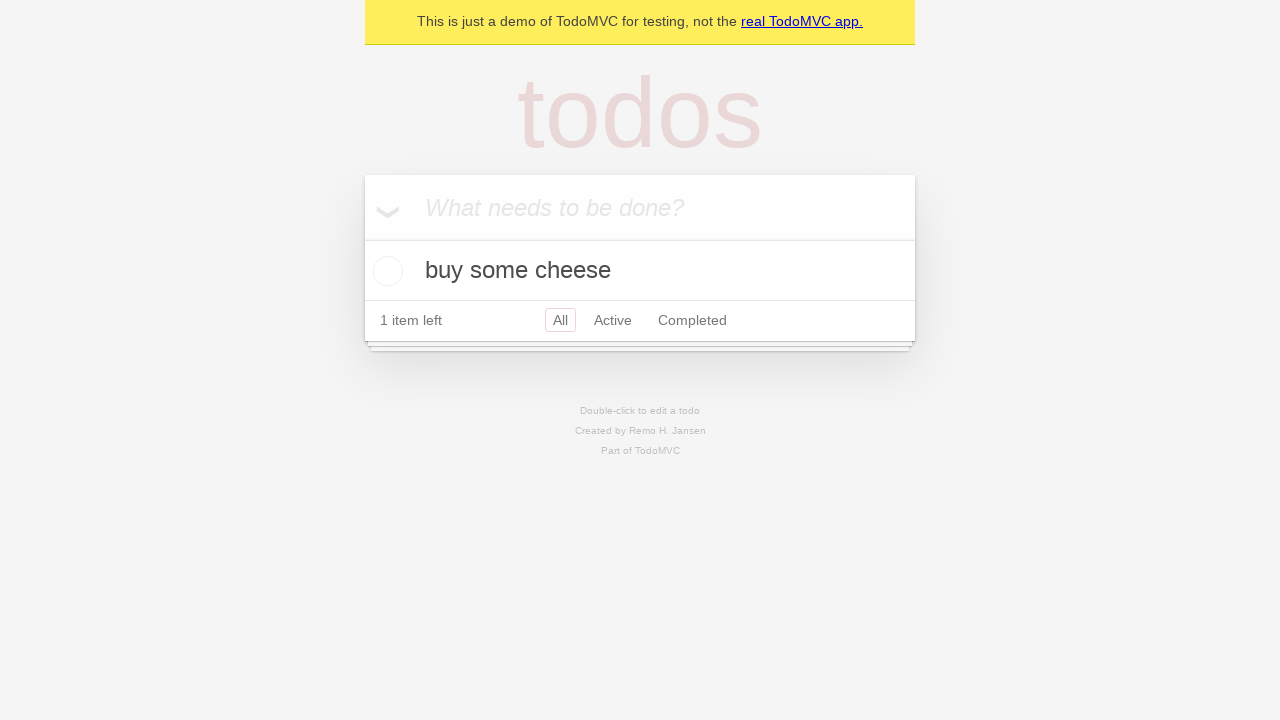

Filled new todo input with 'feed the cat' on .new-todo
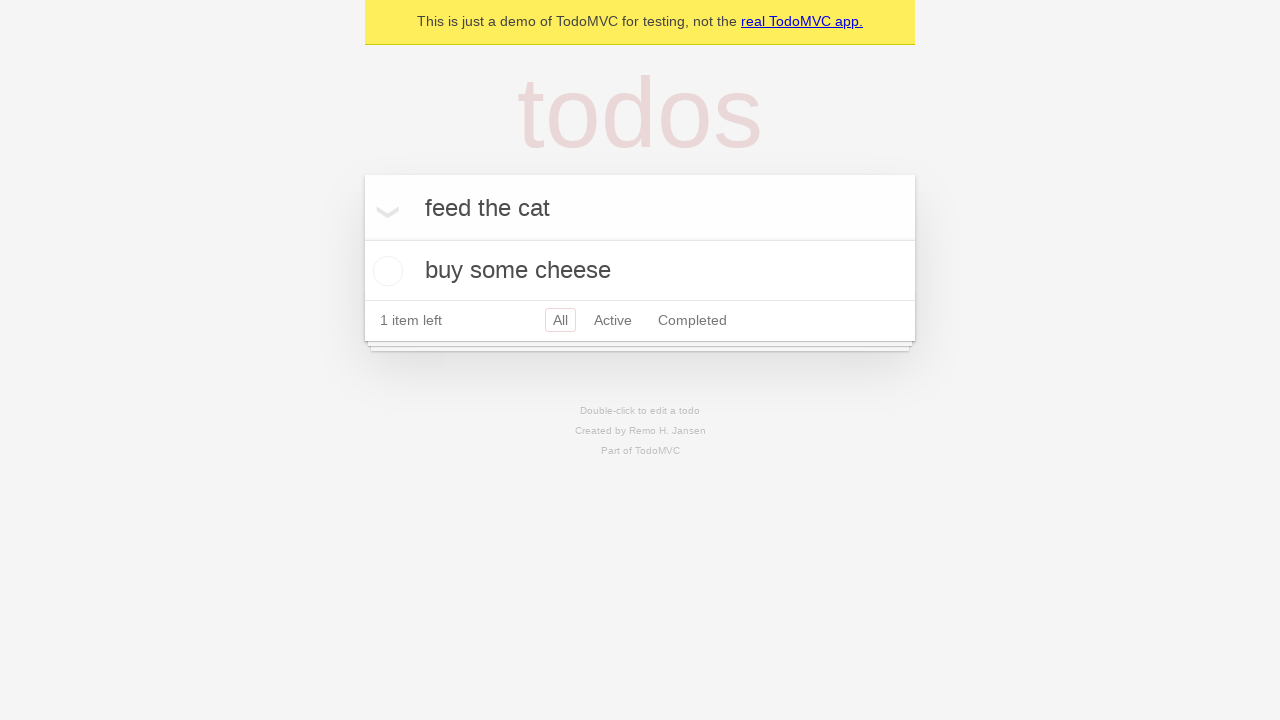

Pressed Enter to create second todo on .new-todo
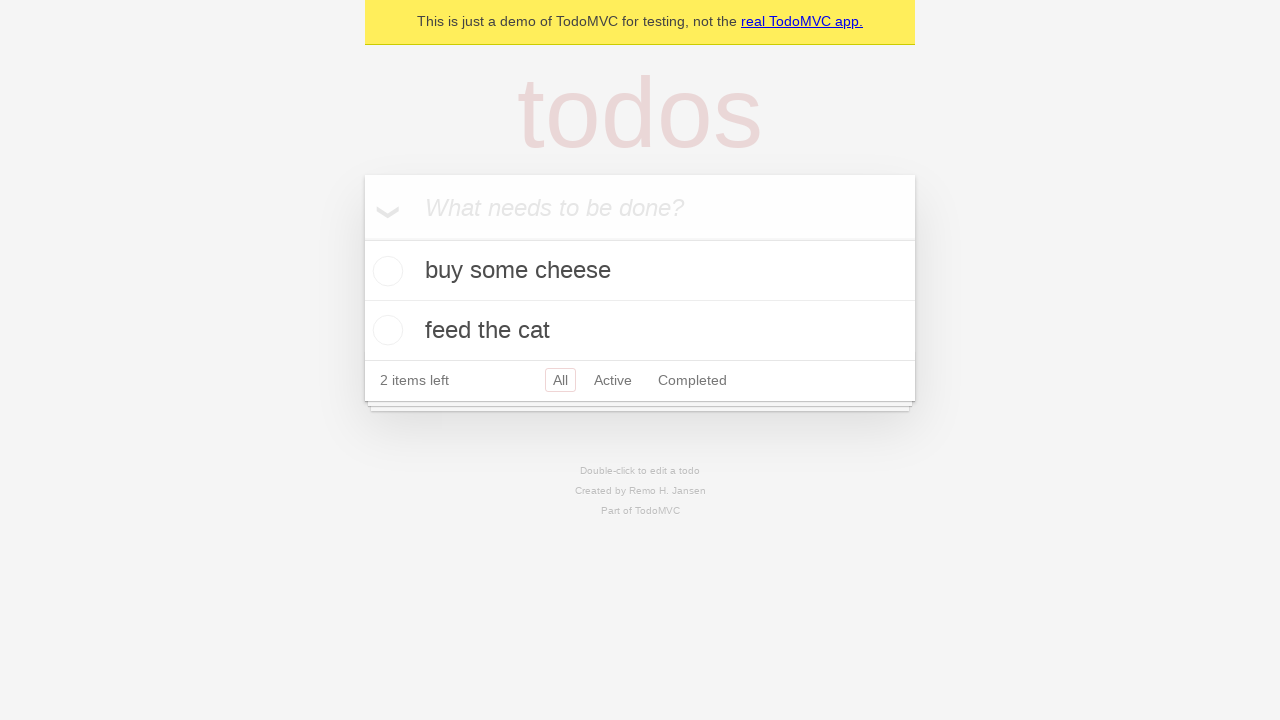

Filled new todo input with 'book a doctors appointment' on .new-todo
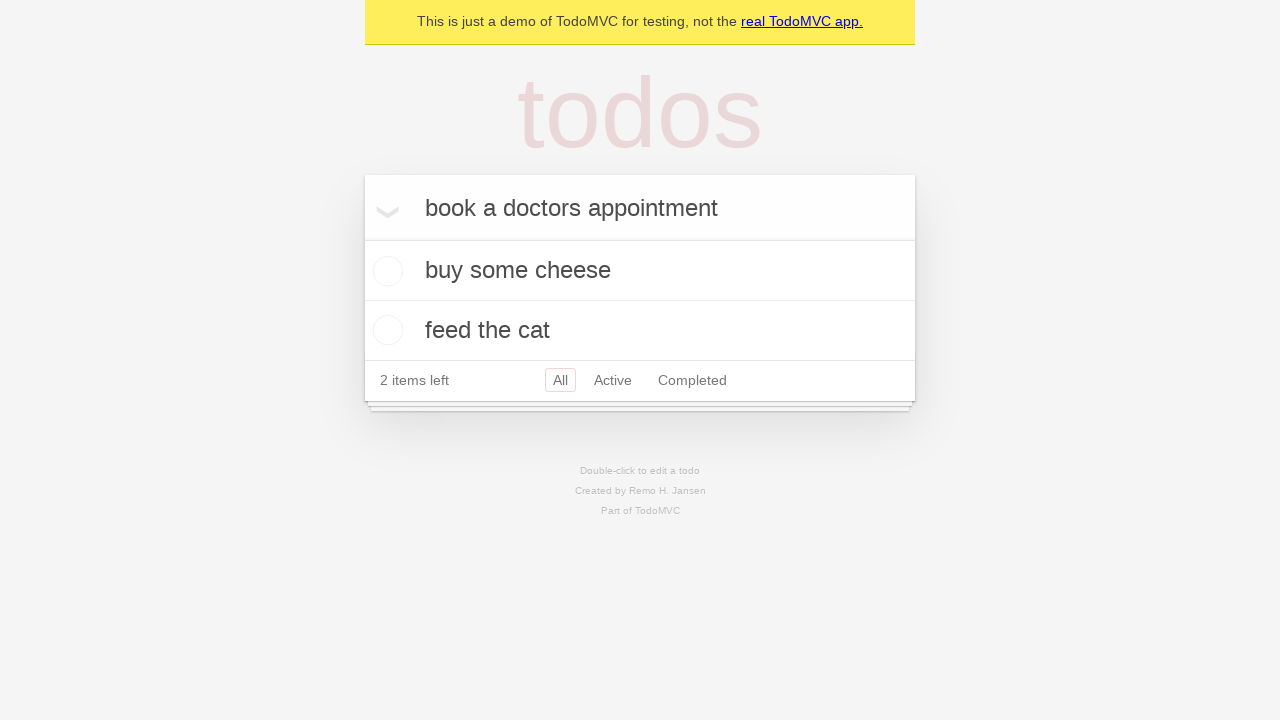

Pressed Enter to create third todo on .new-todo
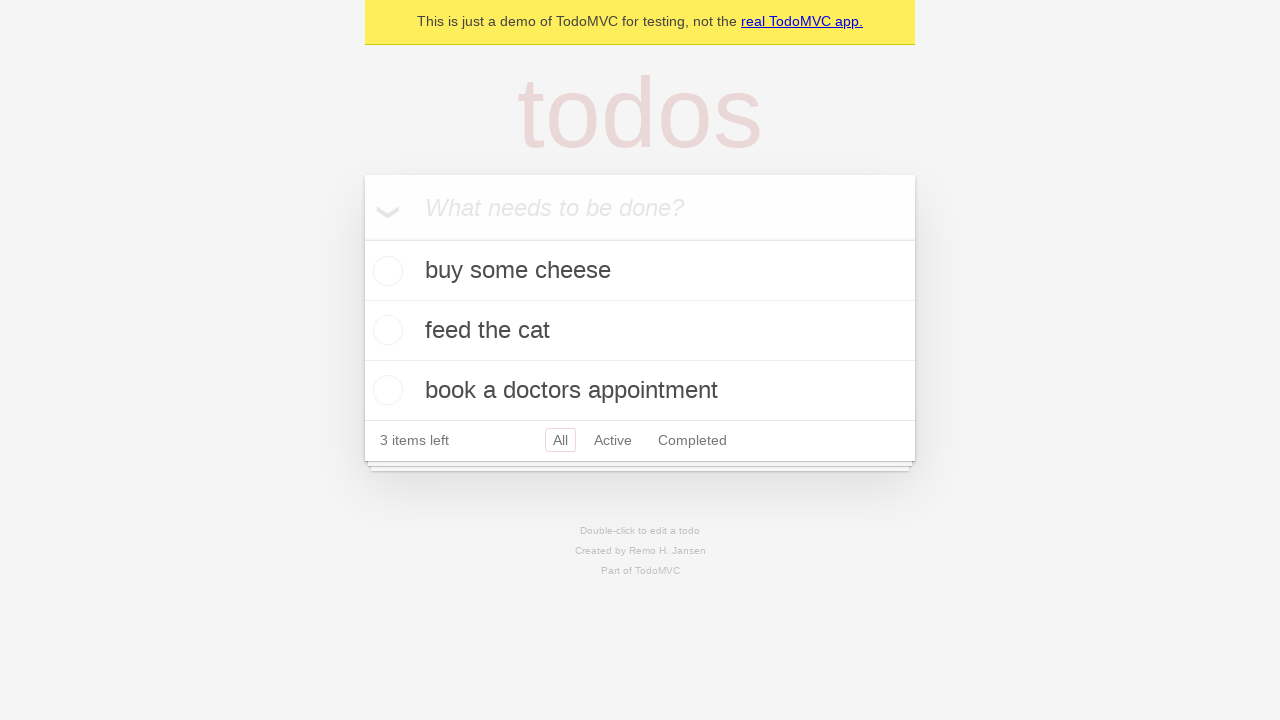

Checked the first todo item at (385, 271) on .todo-list li .toggle >> nth=0
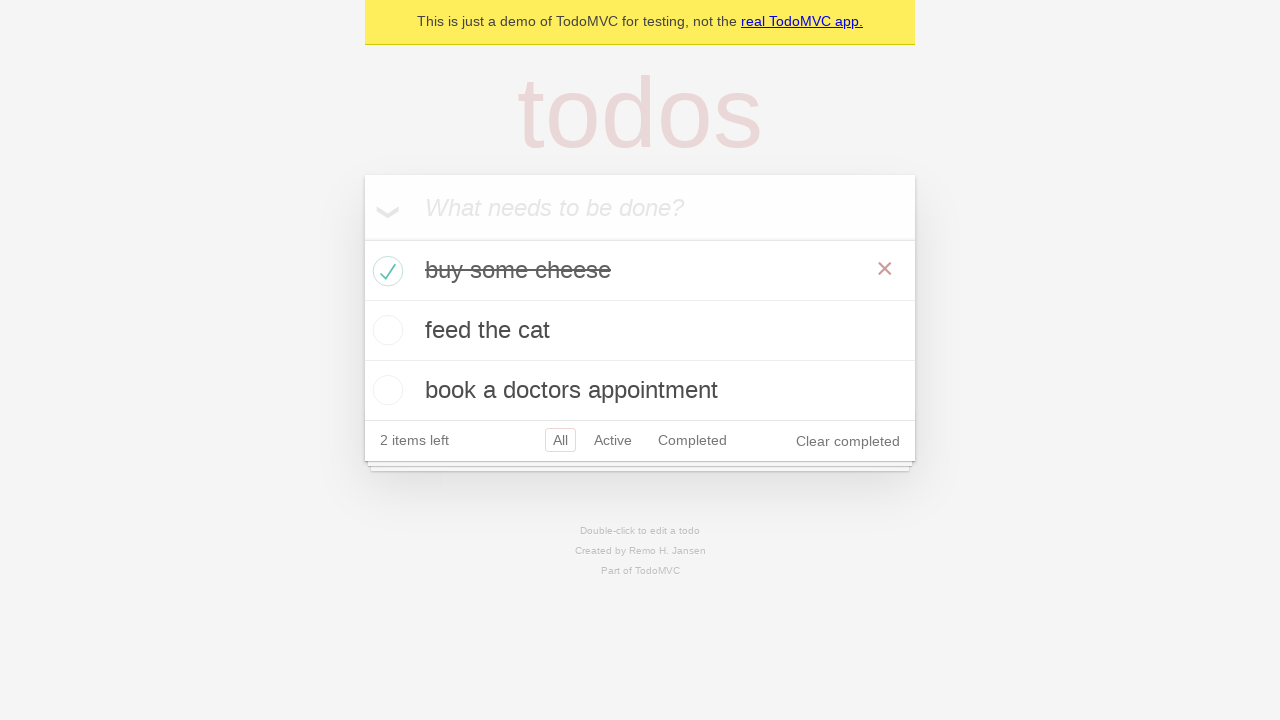

Clear completed button appeared
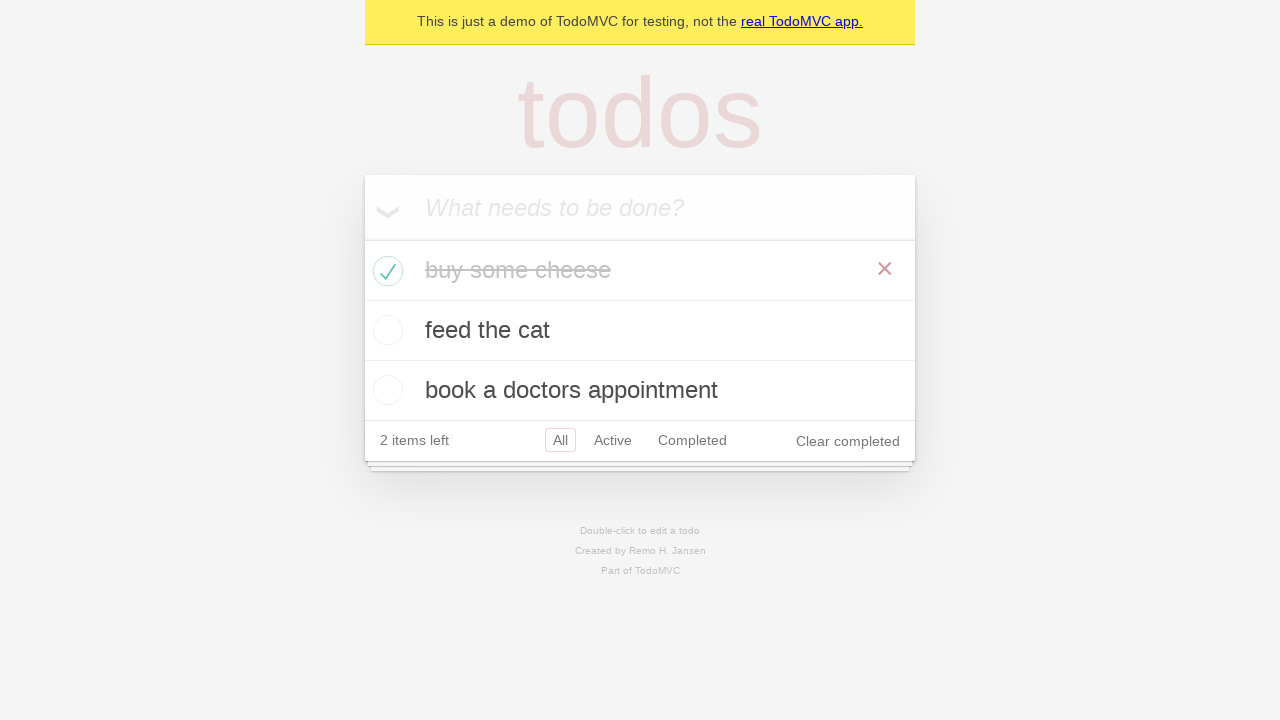

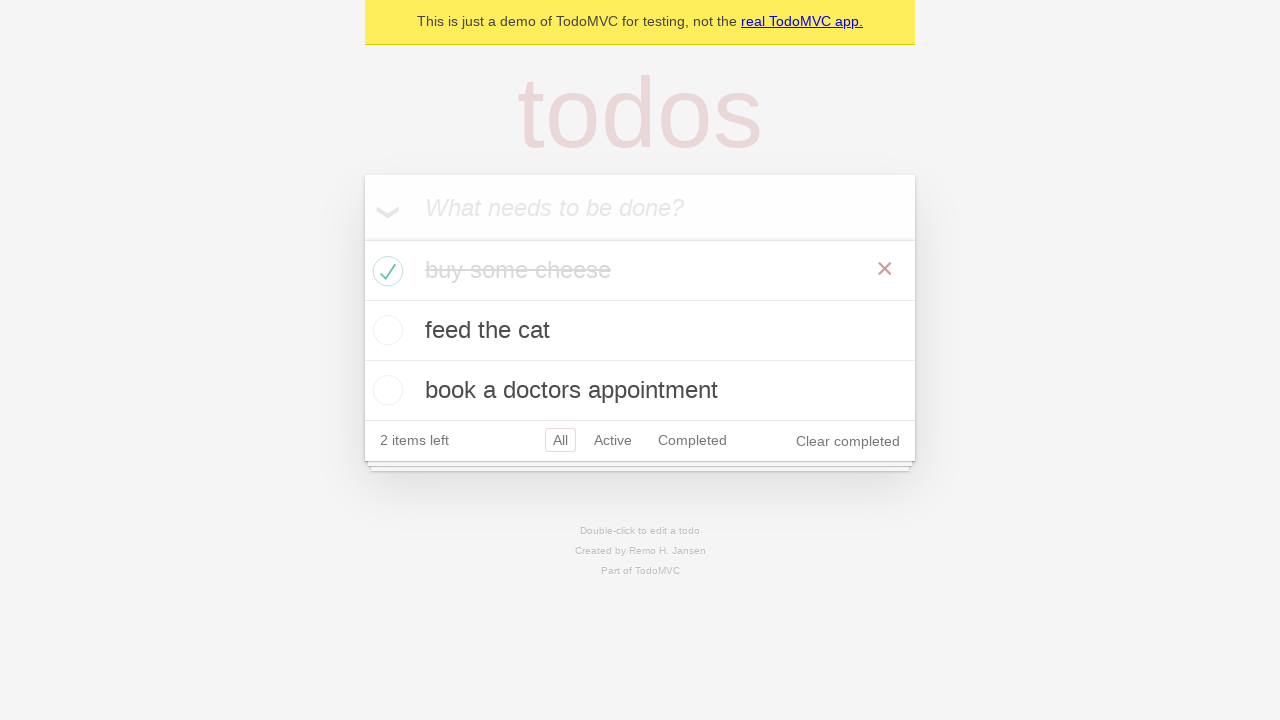